Fills out a practice form on DemoQA with personal information including name, email, gender, phone number, date of birth, subjects, hobbies, address, state and city, then submits the form and closes the confirmation modal.

Starting URL: https://demoqa.com/automation-practice-form

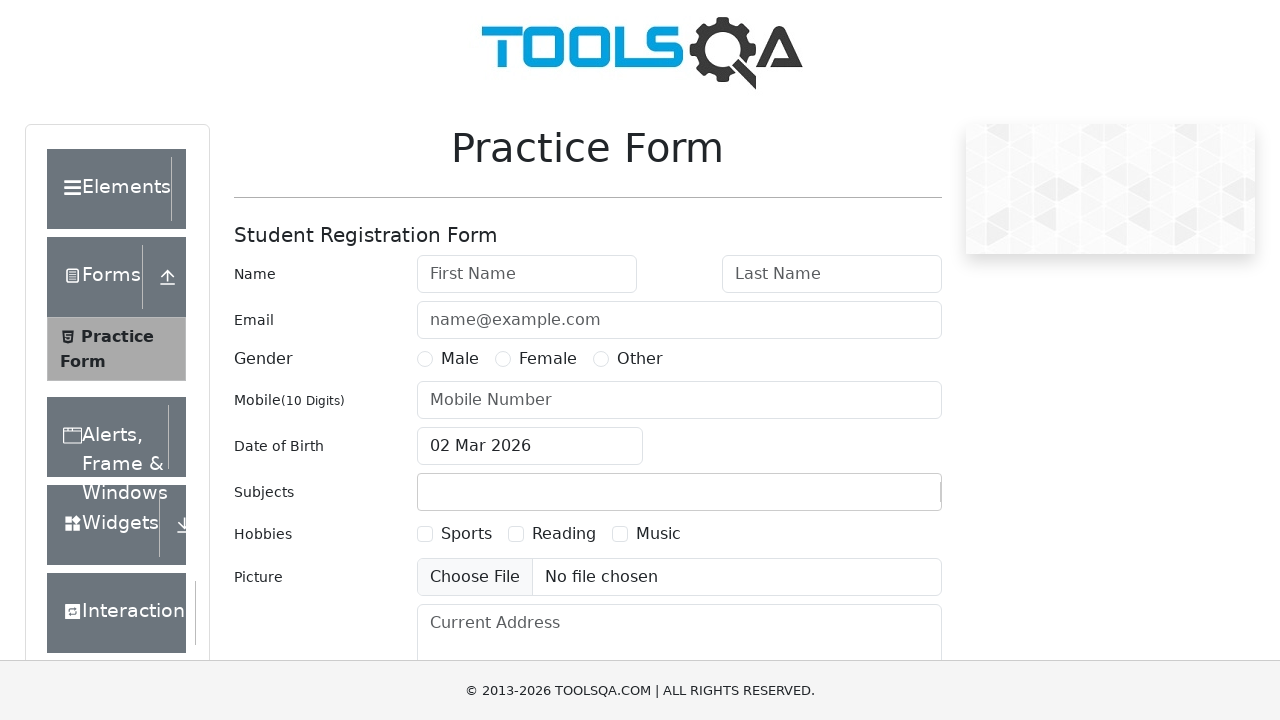

Filled first name field with 'Kriss' on #firstName
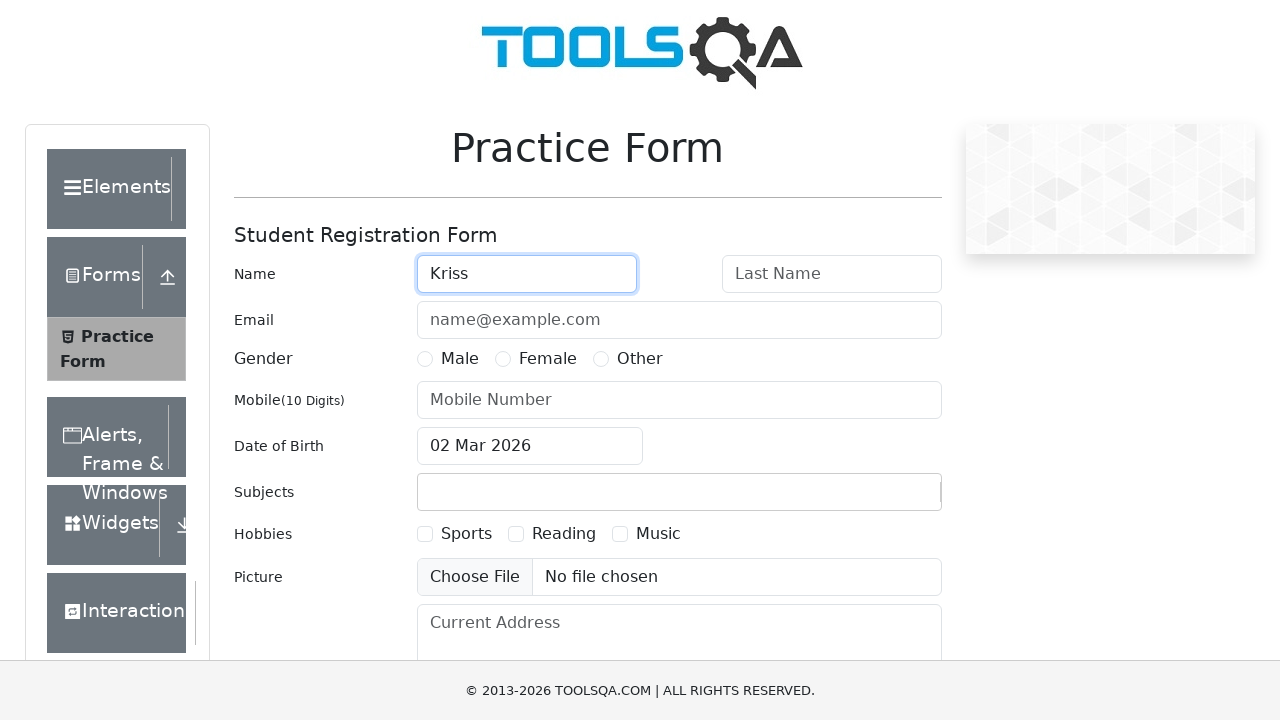

Filled last name field with 'Jimenez' on #lastName
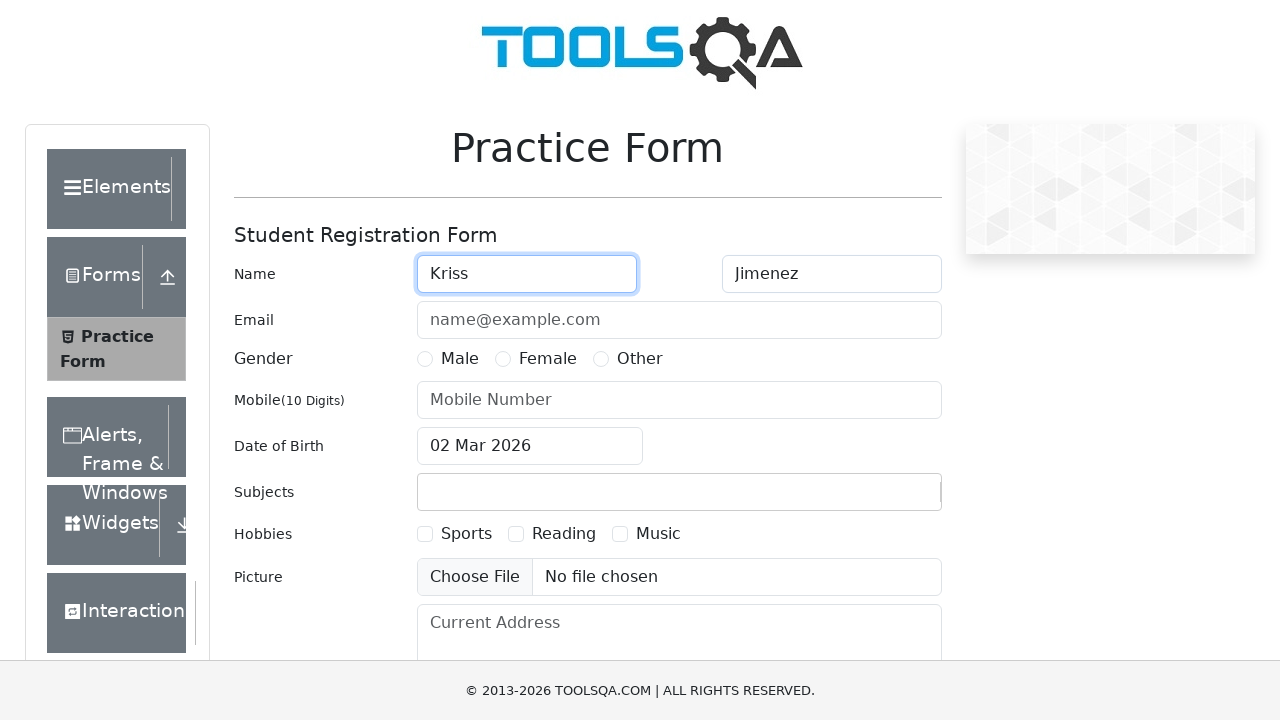

Filled email field with 'kriss@example.com' on #userEmail
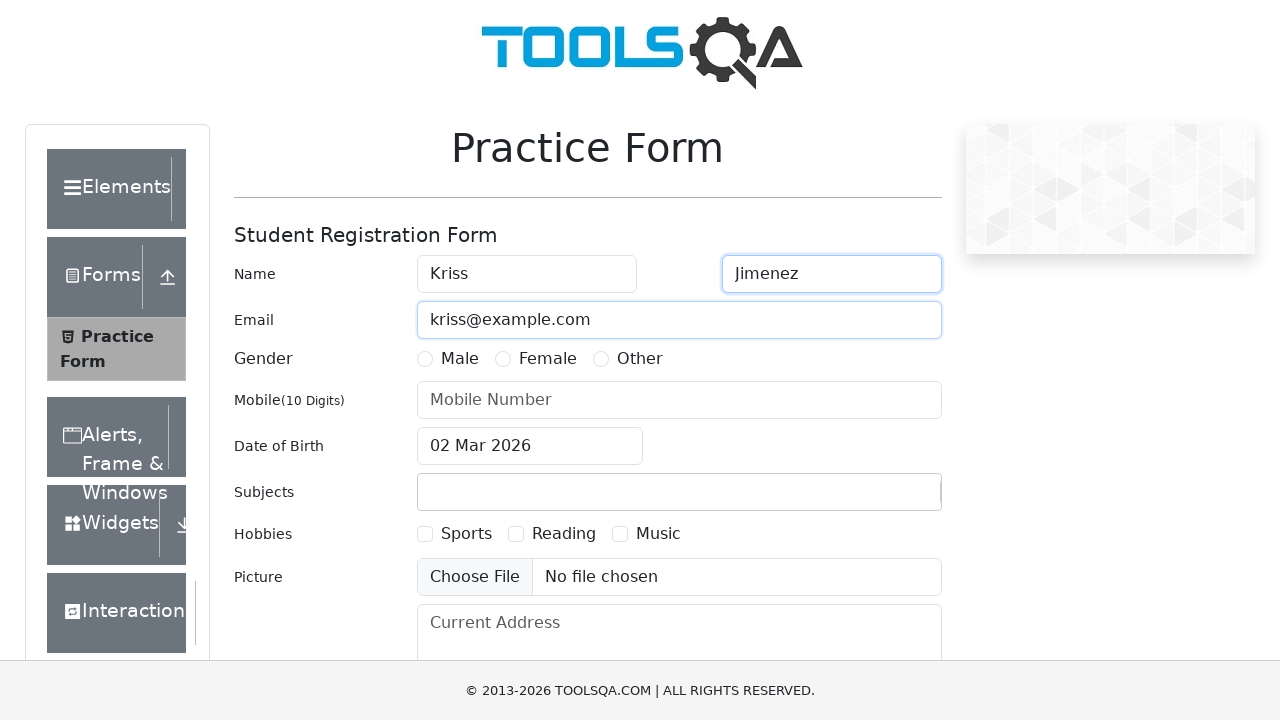

Selected Male gender option at (460, 359) on label[for="gender-radio-1"]
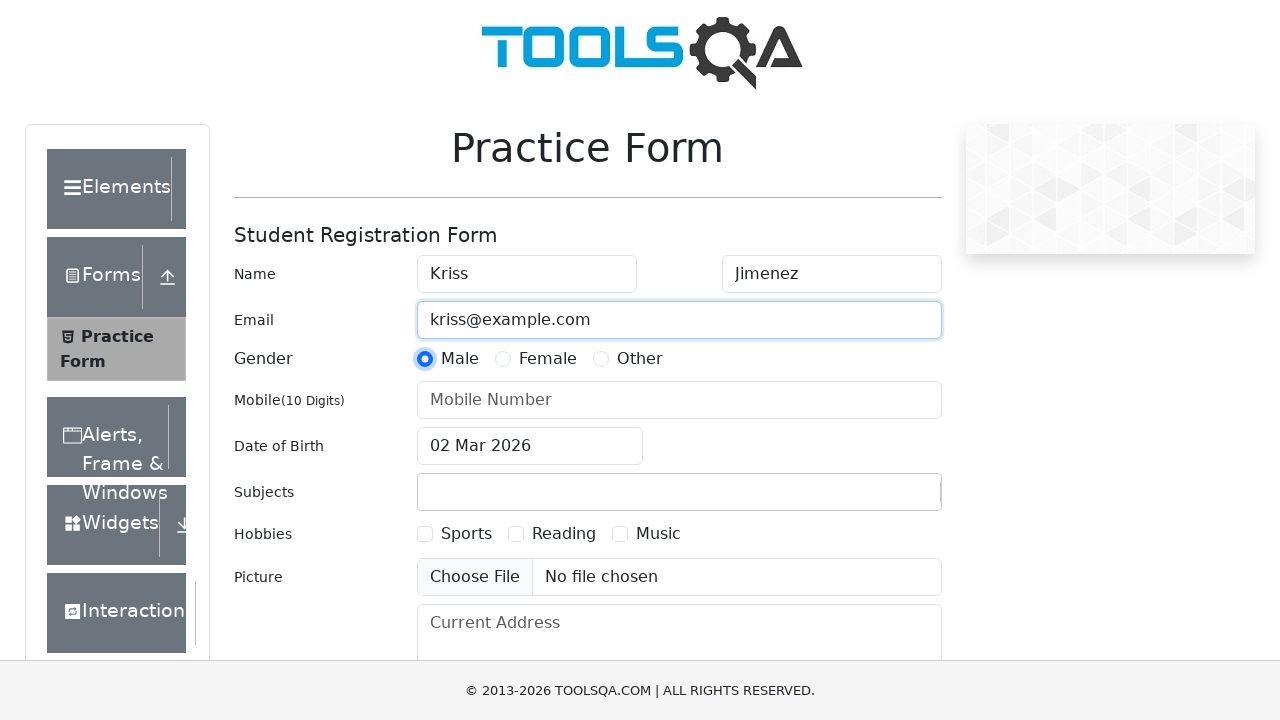

Filled phone number field with '0999999999' on #userNumber
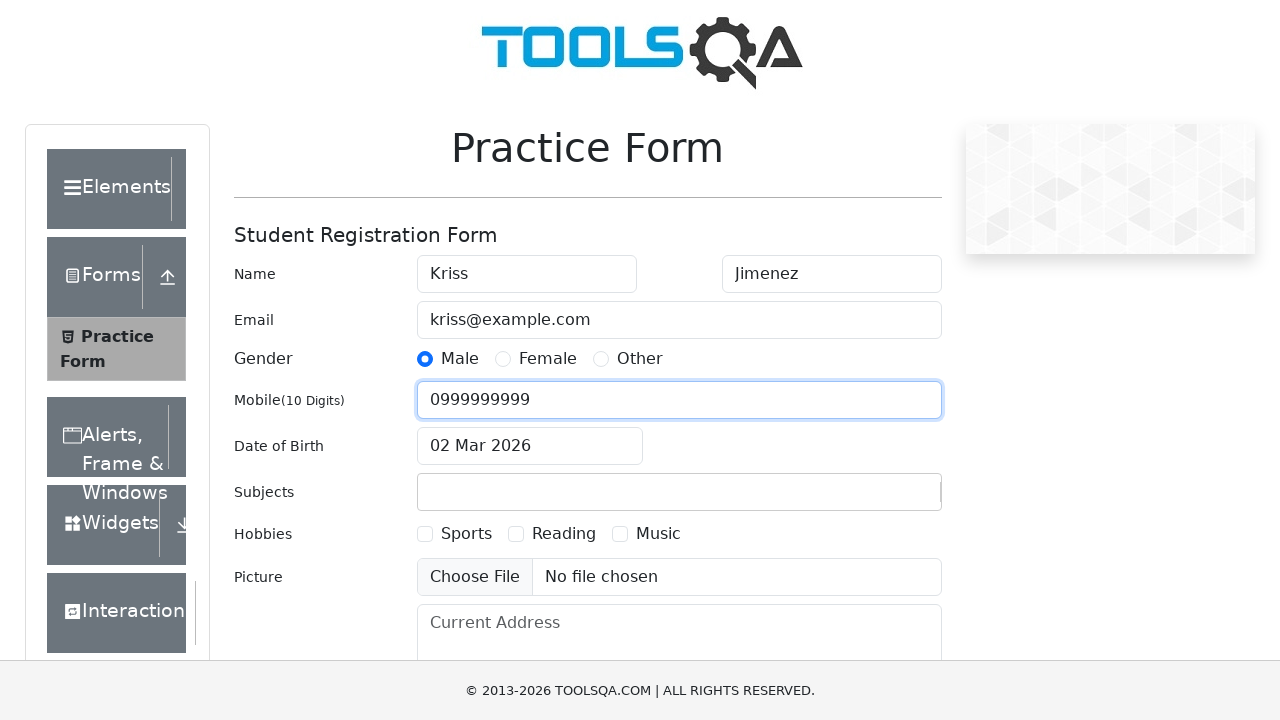

Clicked date of birth input field at (530, 446) on #dateOfBirthInput
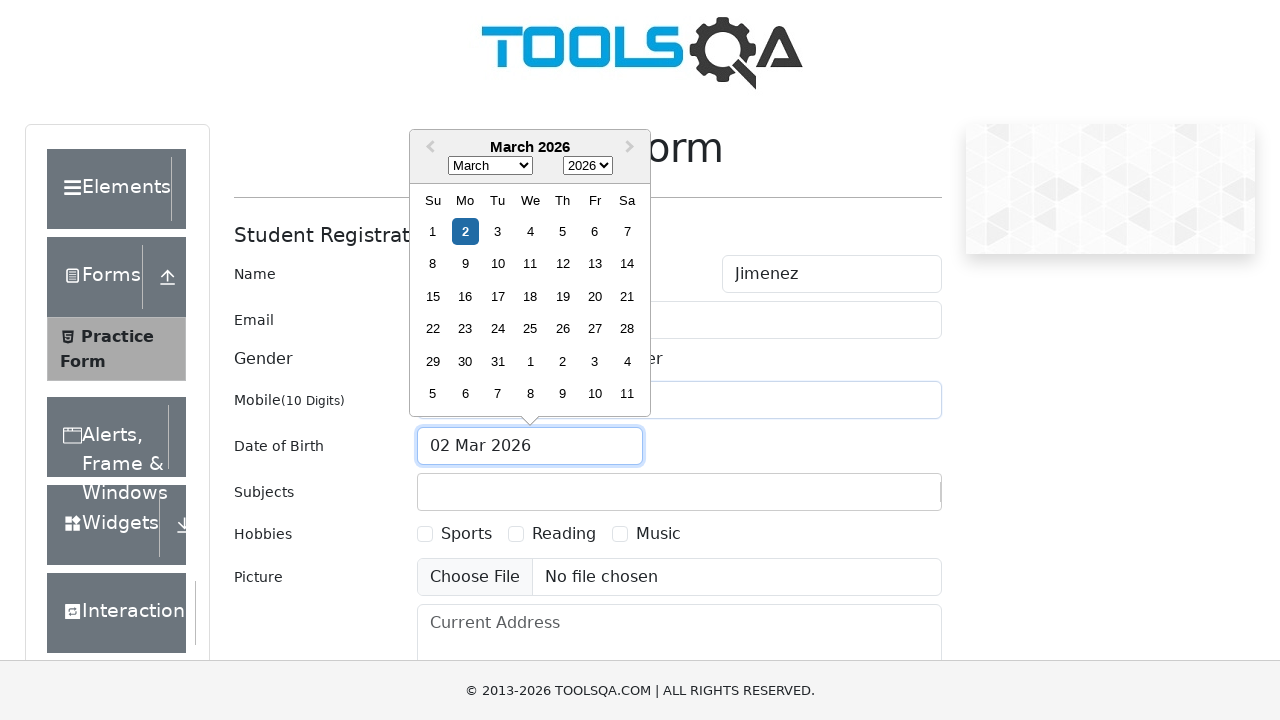

Selected March as birth month on .react-datepicker__month-select
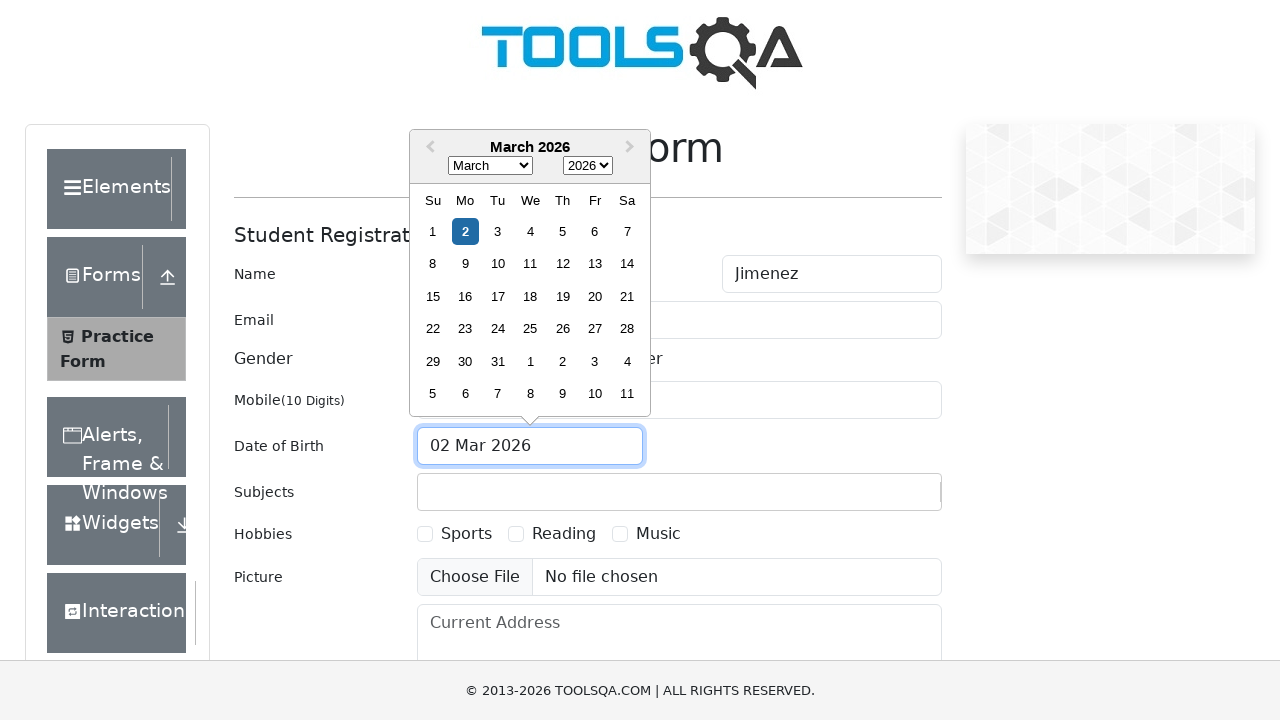

Selected 2000 as birth year on .react-datepicker__year-select
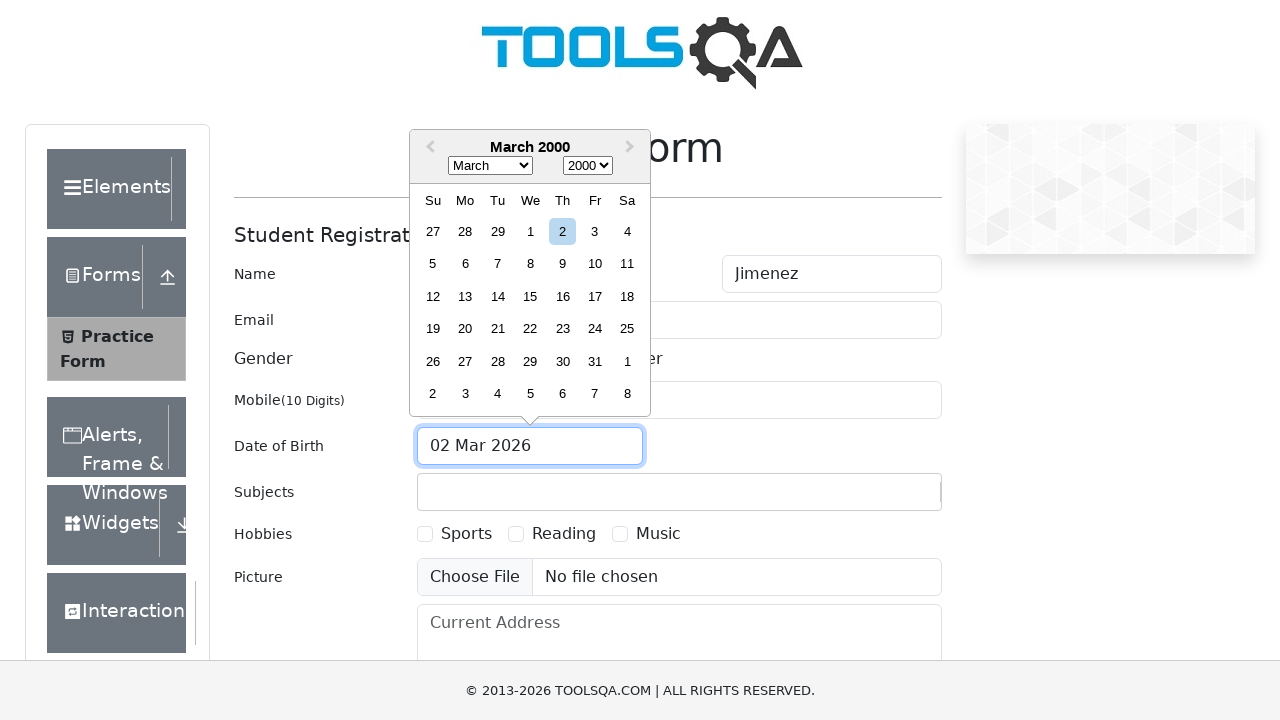

Selected day 2 for birth date at (562, 231) on .react-datepicker__day--002
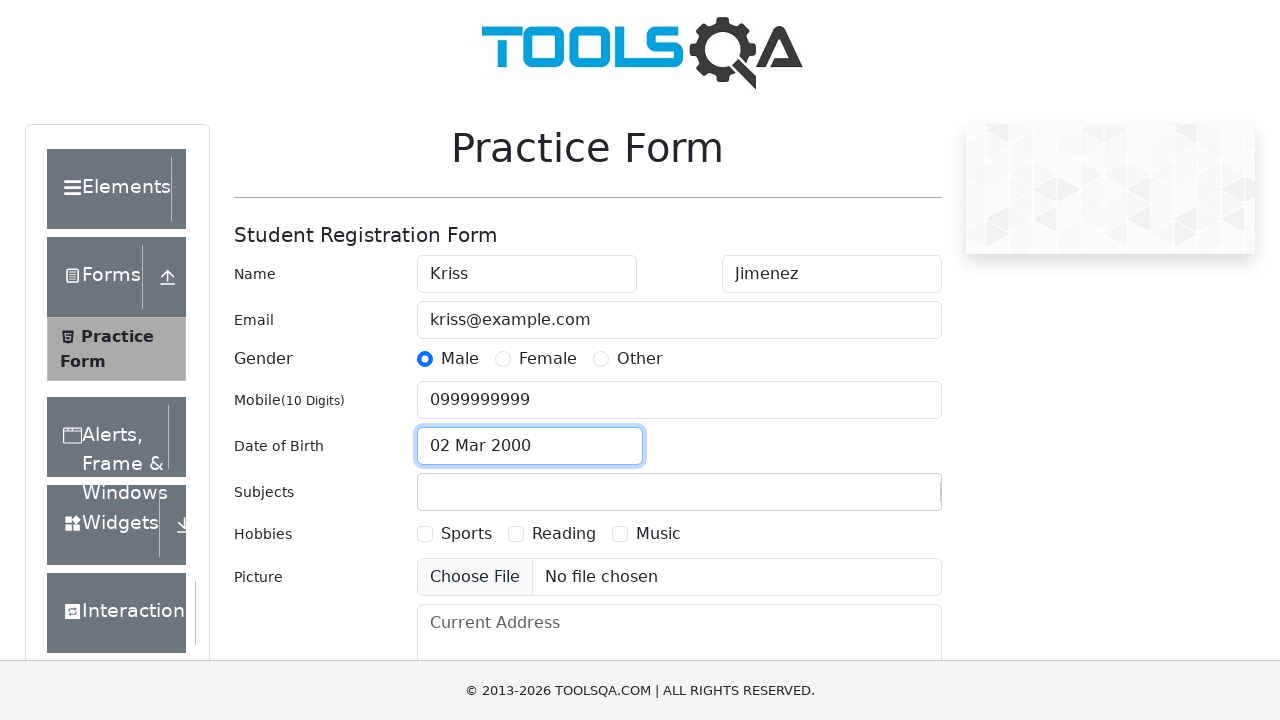

Filled subjects input with 'Math' on #subjectsInput
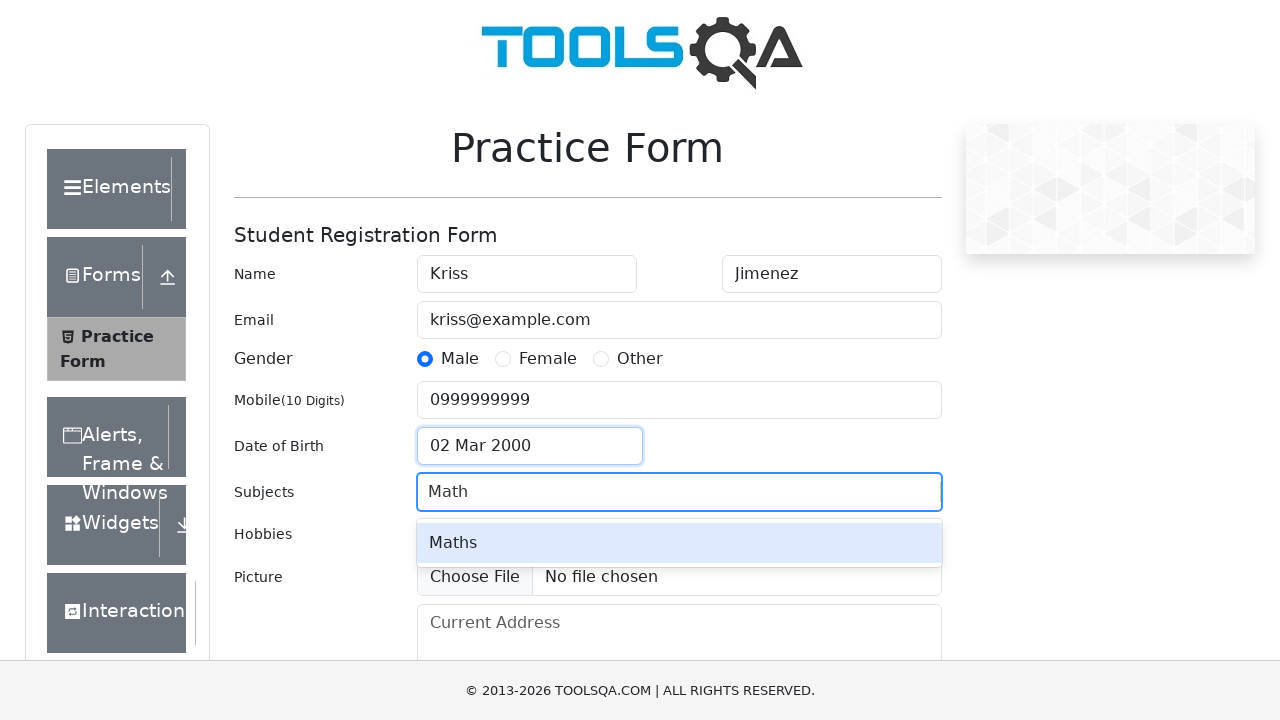

Pressed Enter to confirm subject selection
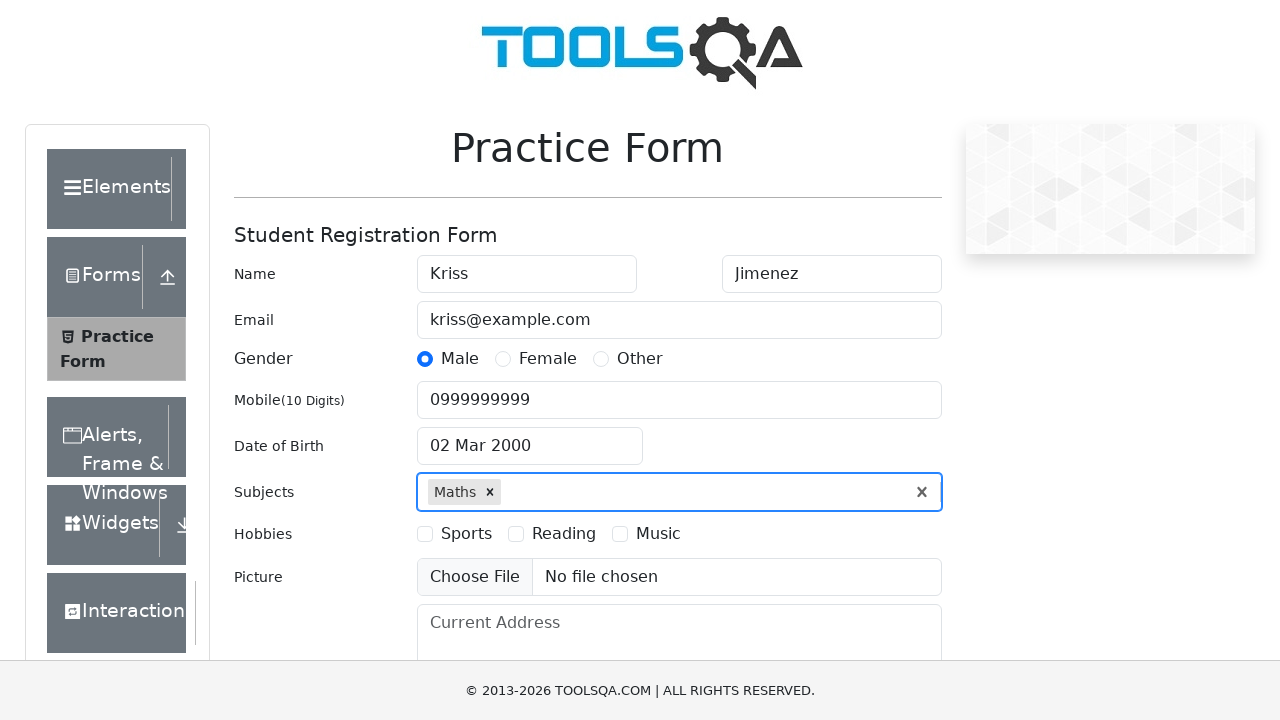

Selected first hobby checkbox at (466, 534) on label[for="hobbies-checkbox-1"]
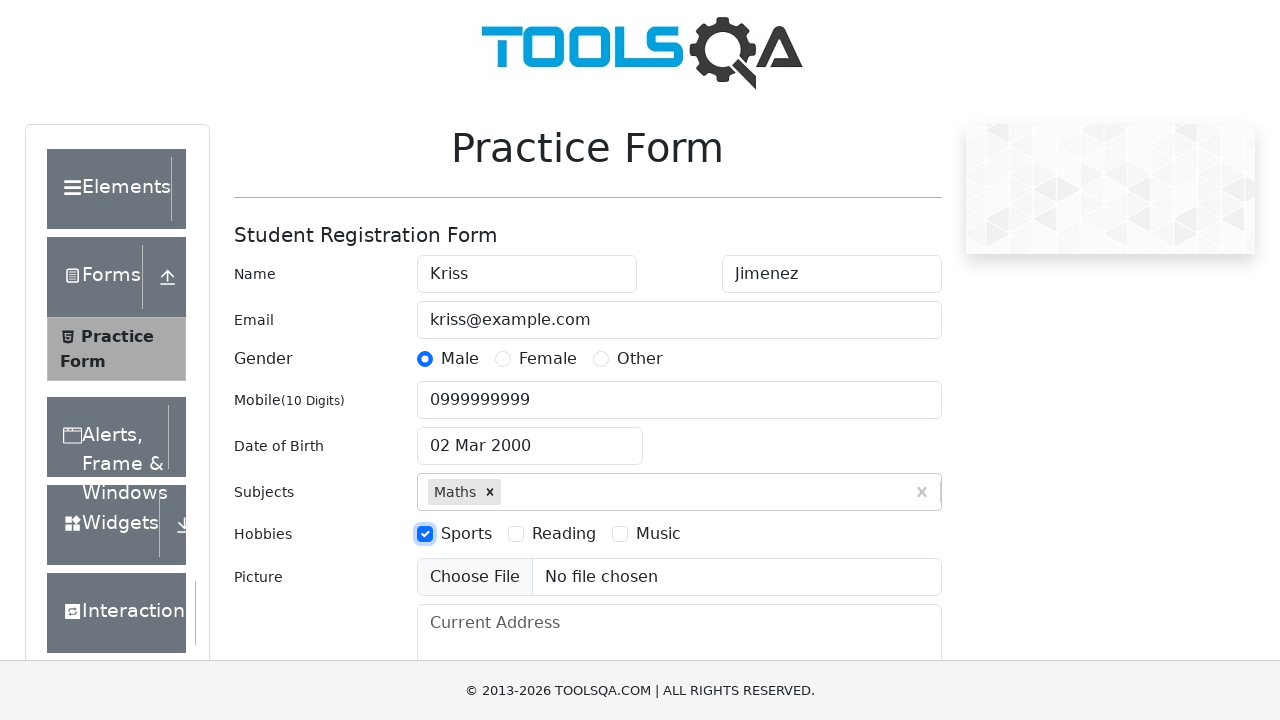

Filled address field with 'norte de loja' on #currentAddress
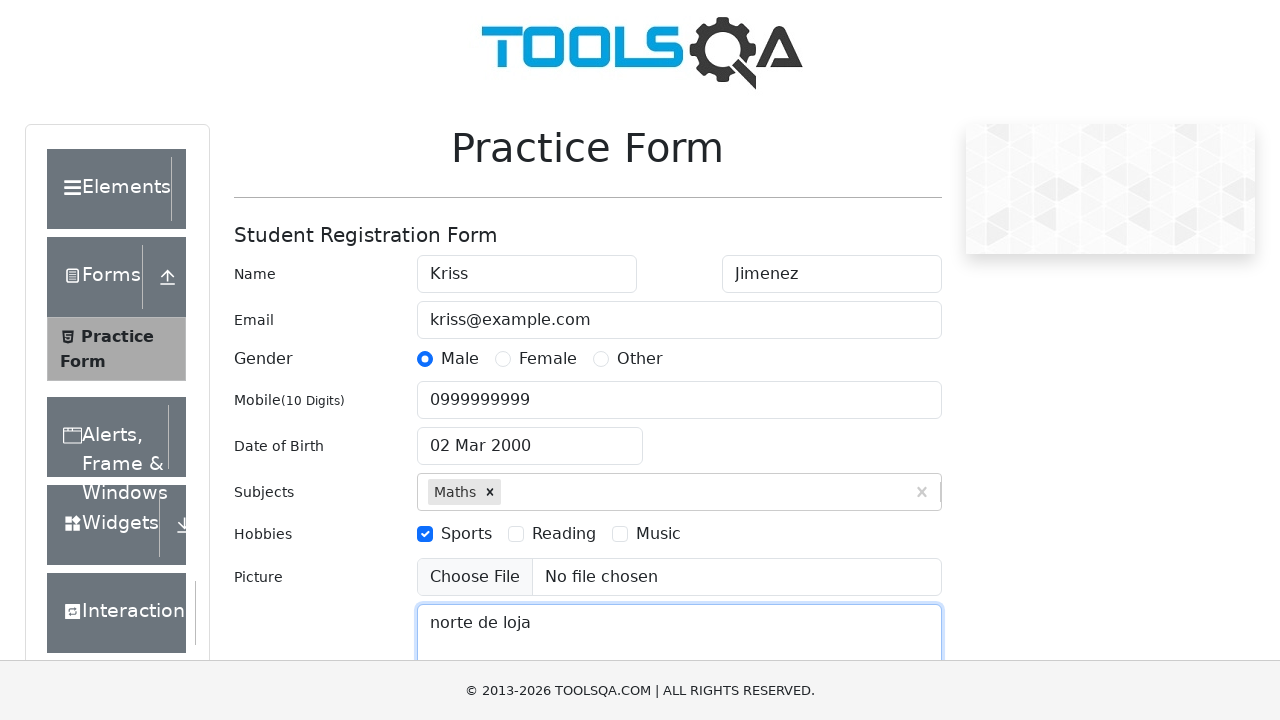

Clicked state dropdown at (527, 437) on #state
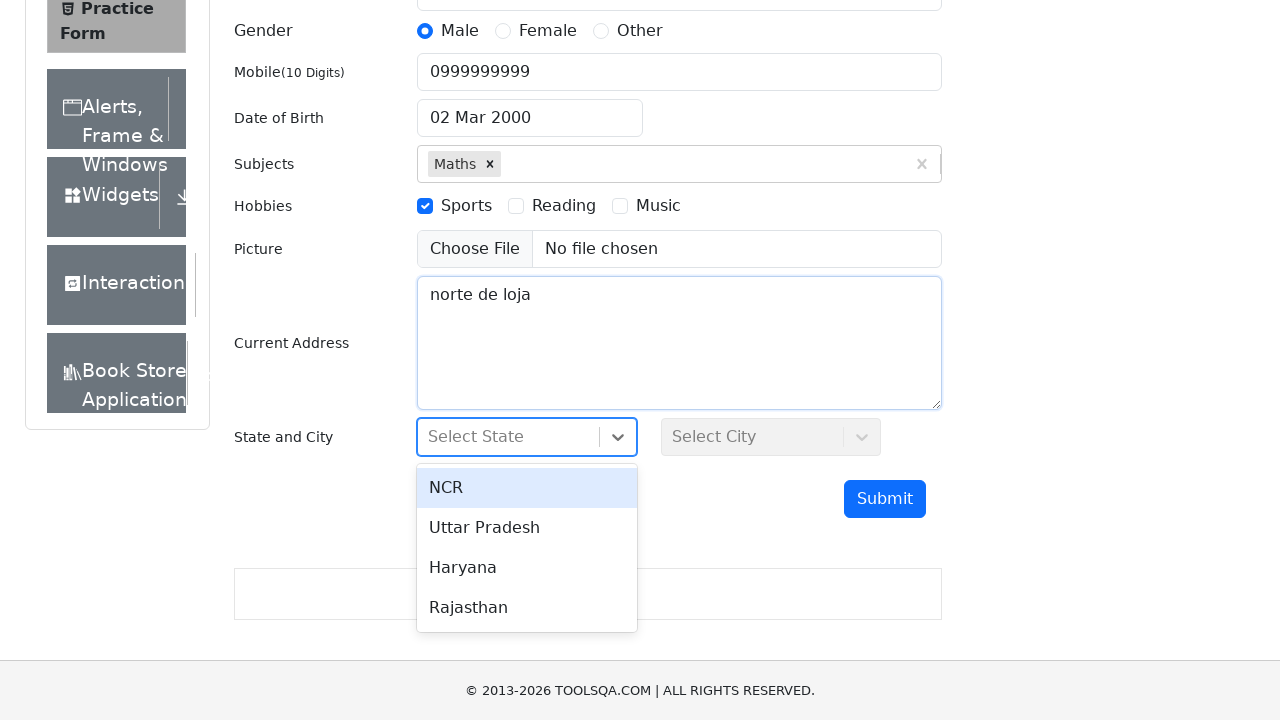

Selected NCR as state at (527, 488) on div[id^=react-select-3-option-0]
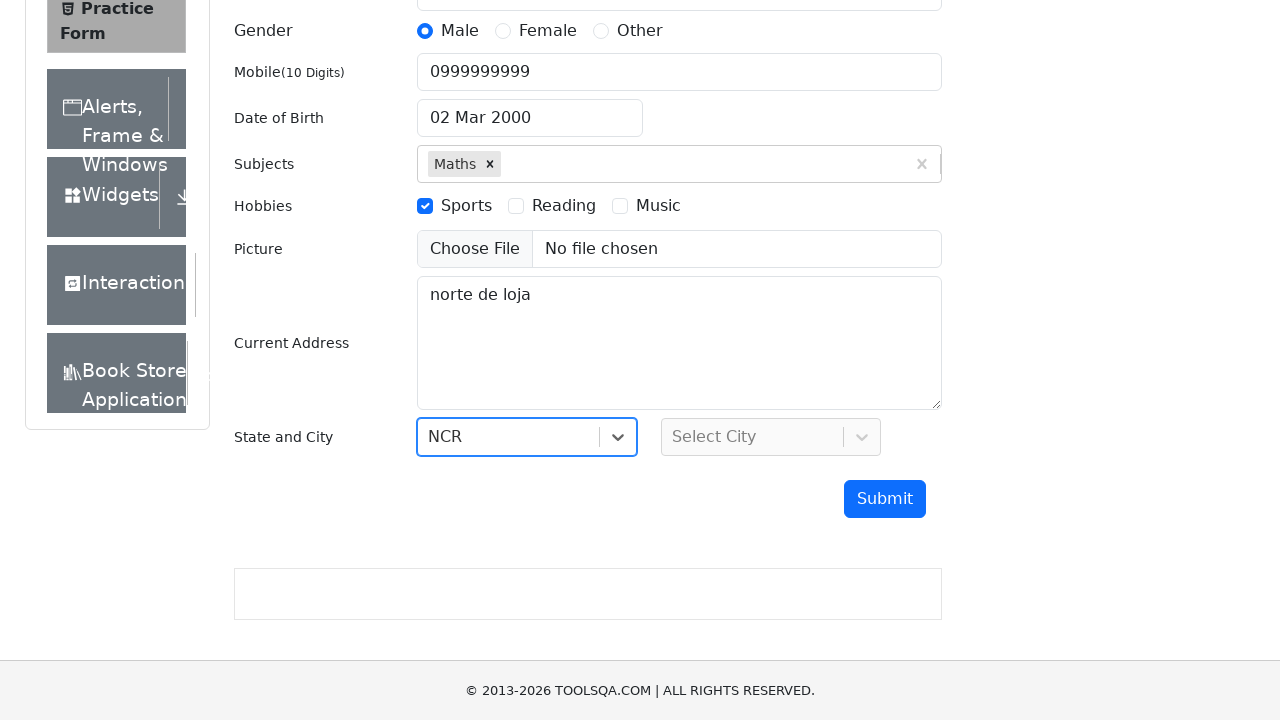

Clicked city dropdown at (771, 437) on #city
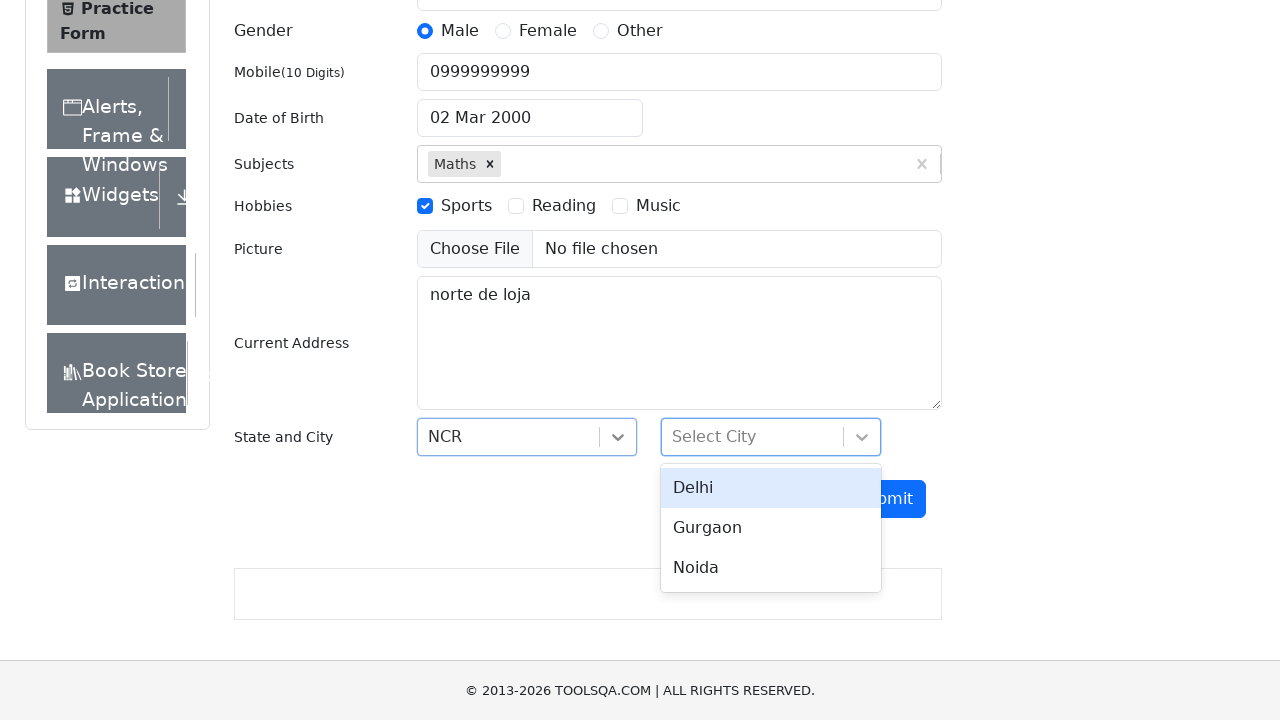

Selected Delhi as city at (771, 488) on div[id^=react-select-4-option-0]
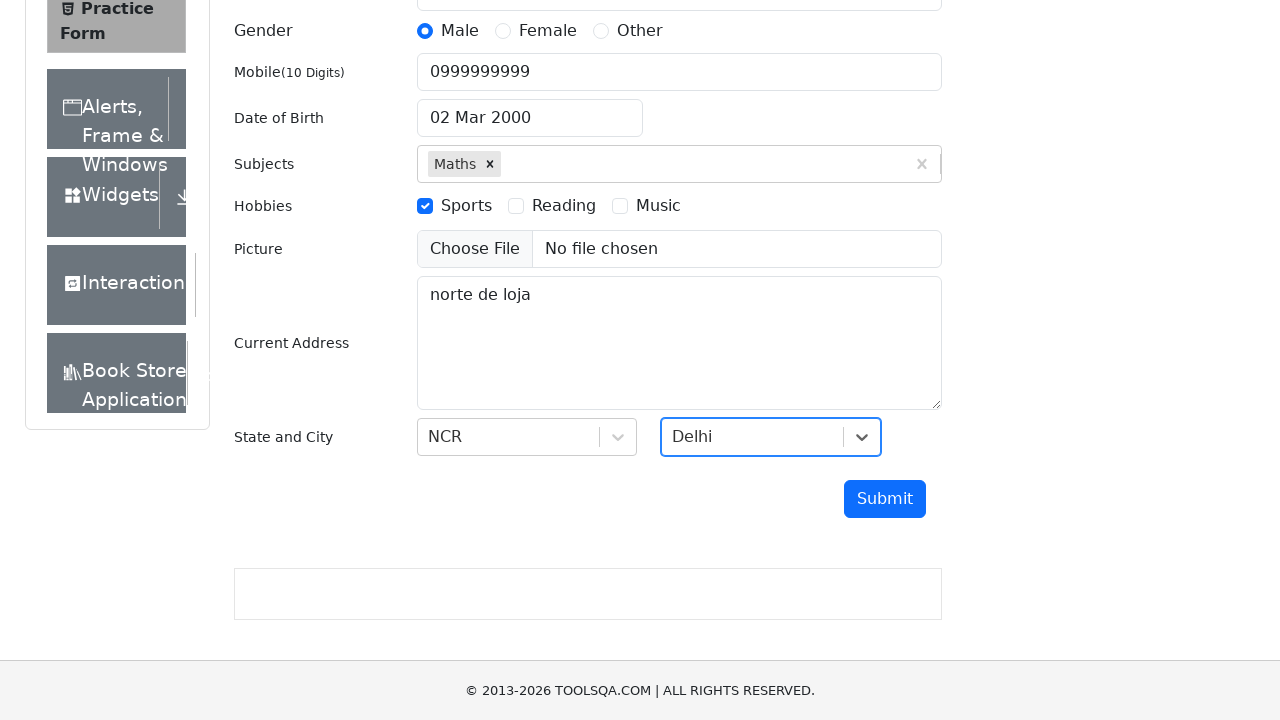

Clicked submit button to submit form at (885, 499) on #submit
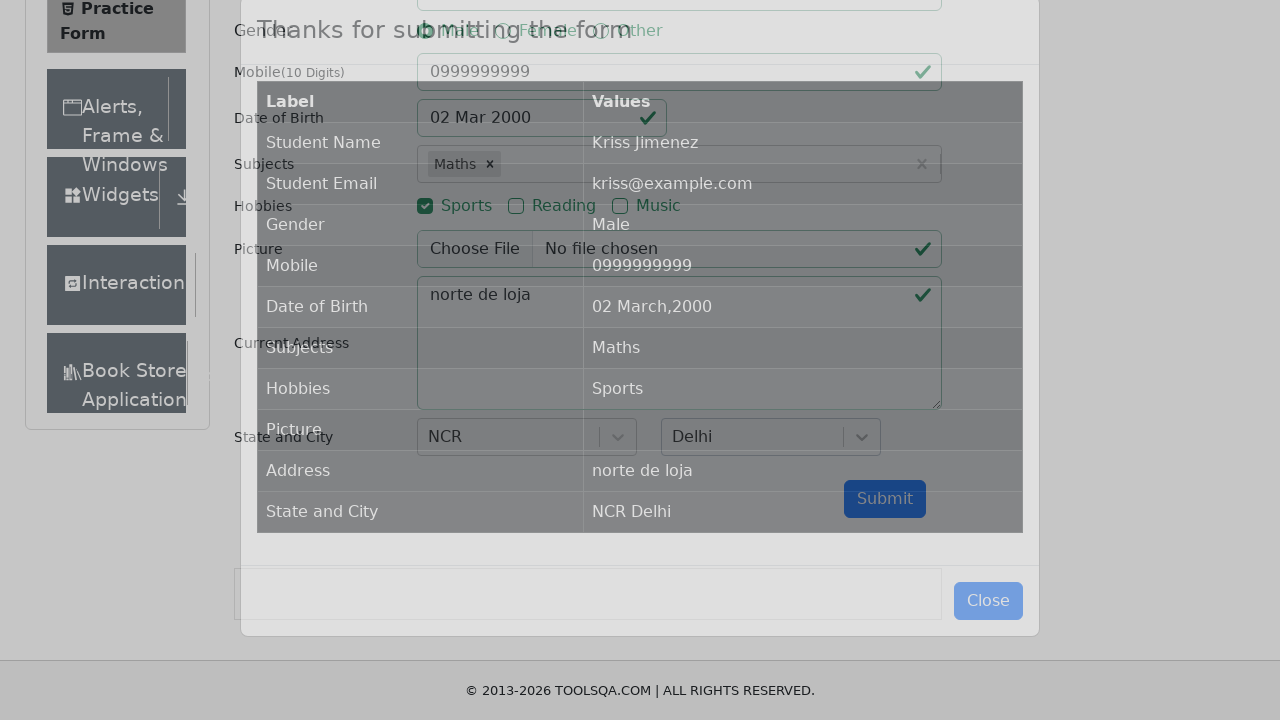

Waited for confirmation modal to load
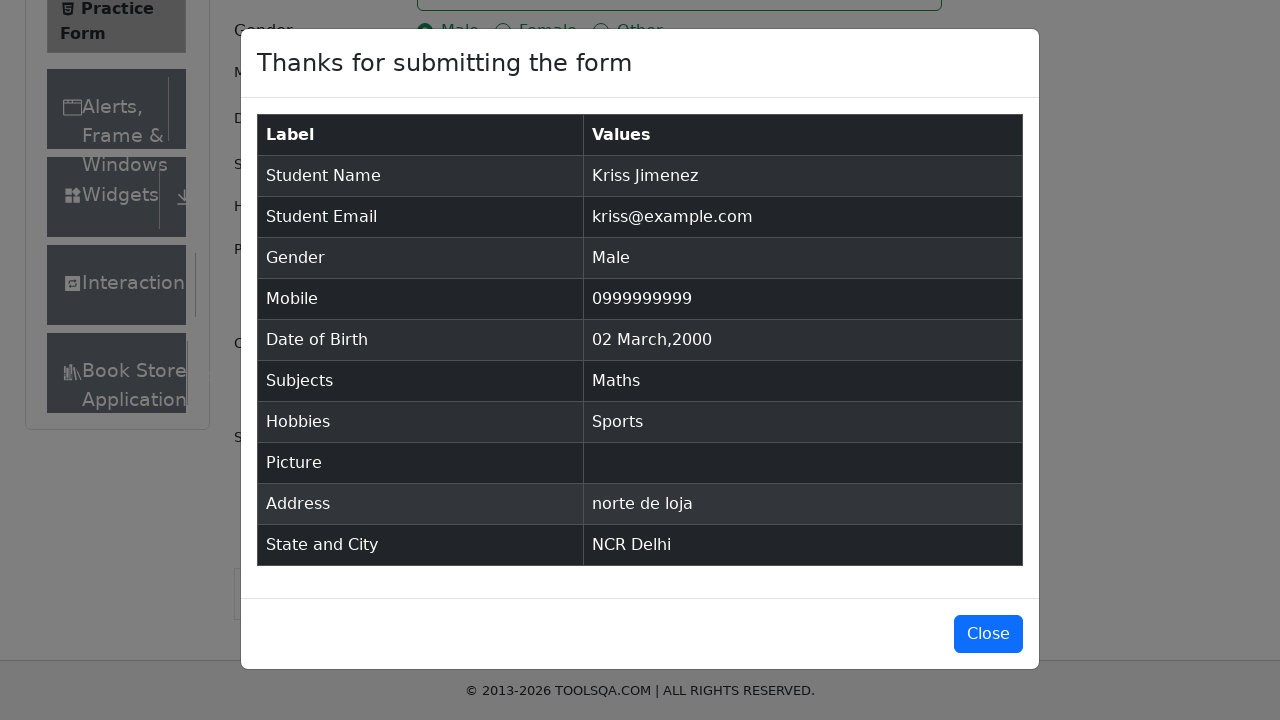

Clicked button to close confirmation modal at (988, 634) on #closeLargeModal
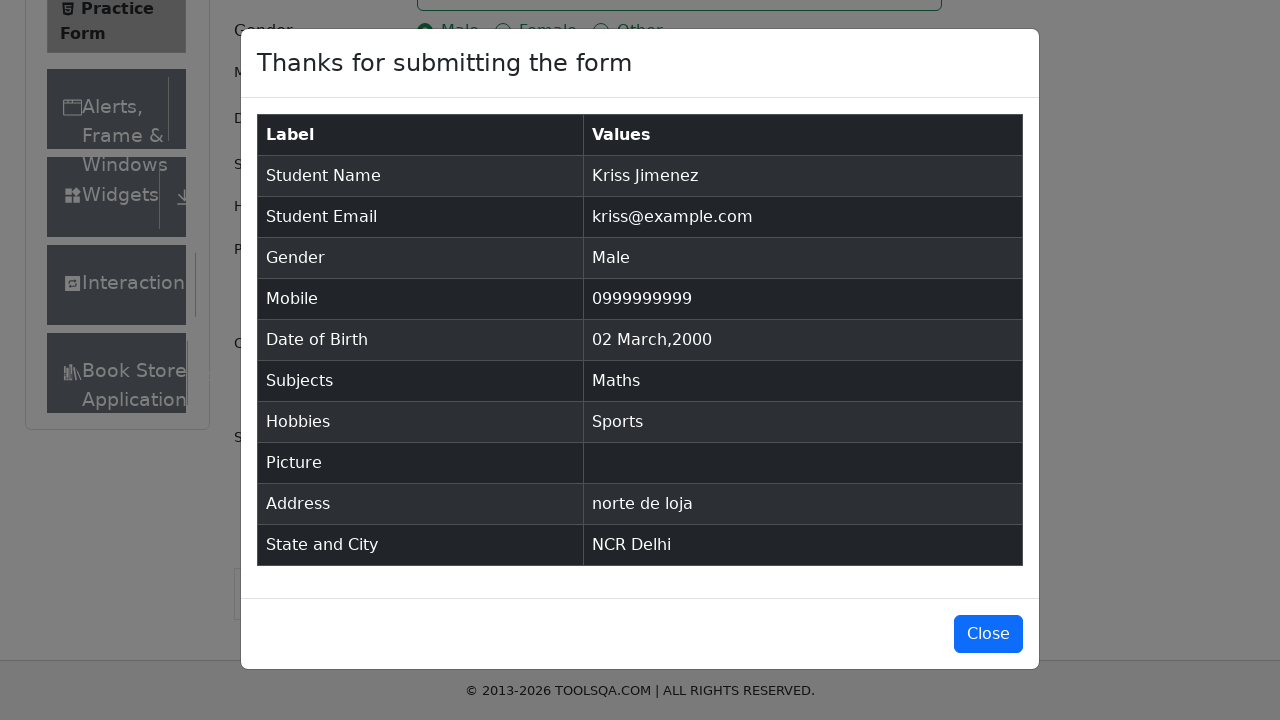

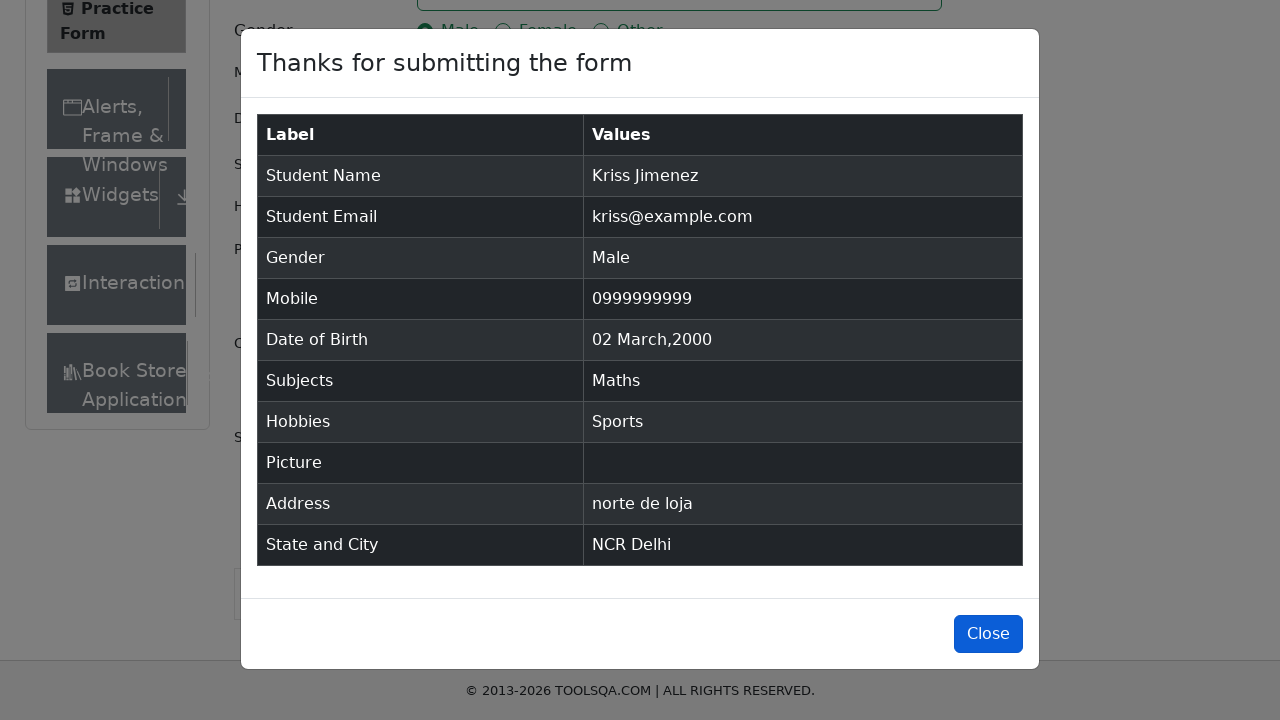